Tests scrolling to form elements and filling in name and date fields on a scroll practice page

Starting URL: https://formy-project.herokuapp.com/scroll

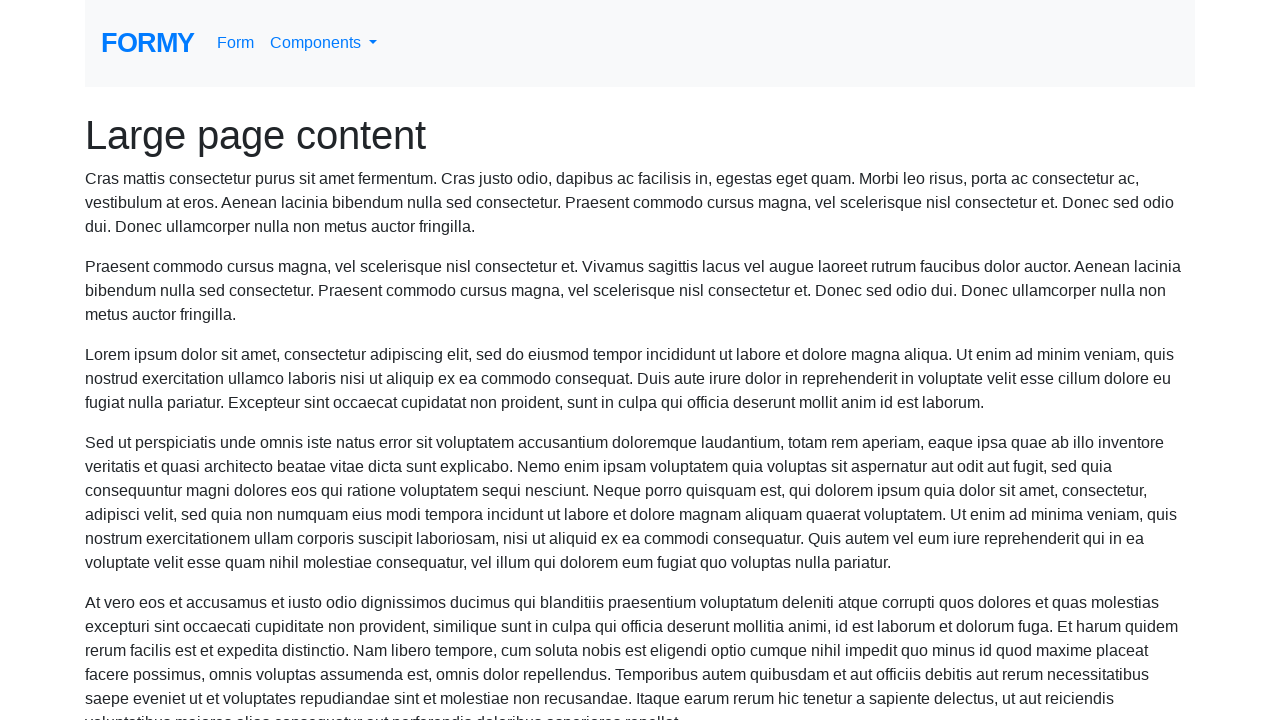

Navigated to scroll practice page
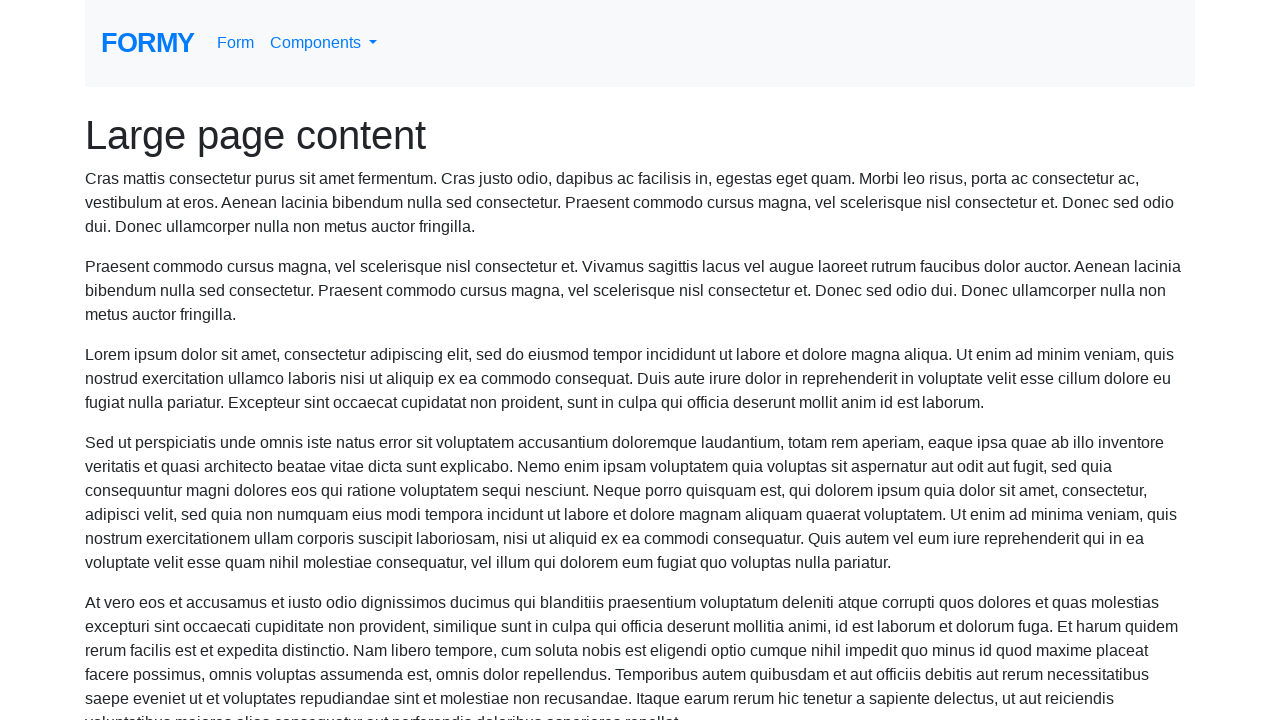

Located name field element
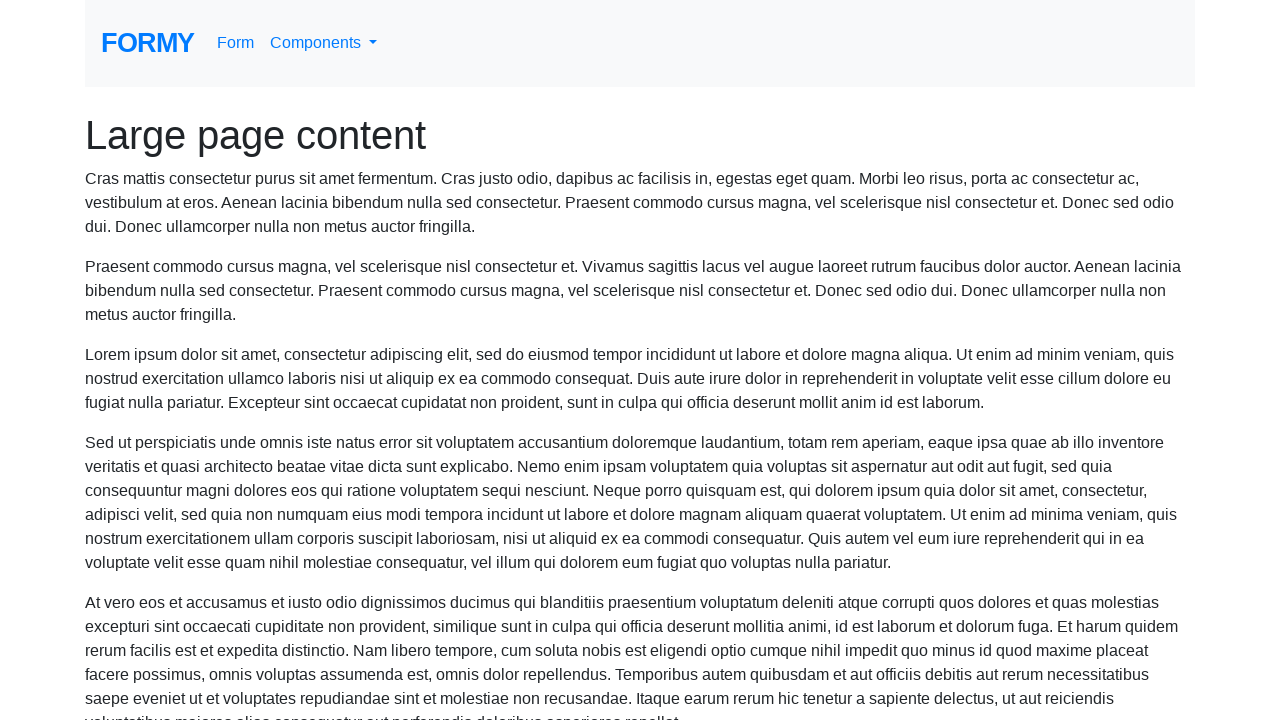

Scrolled name field into view
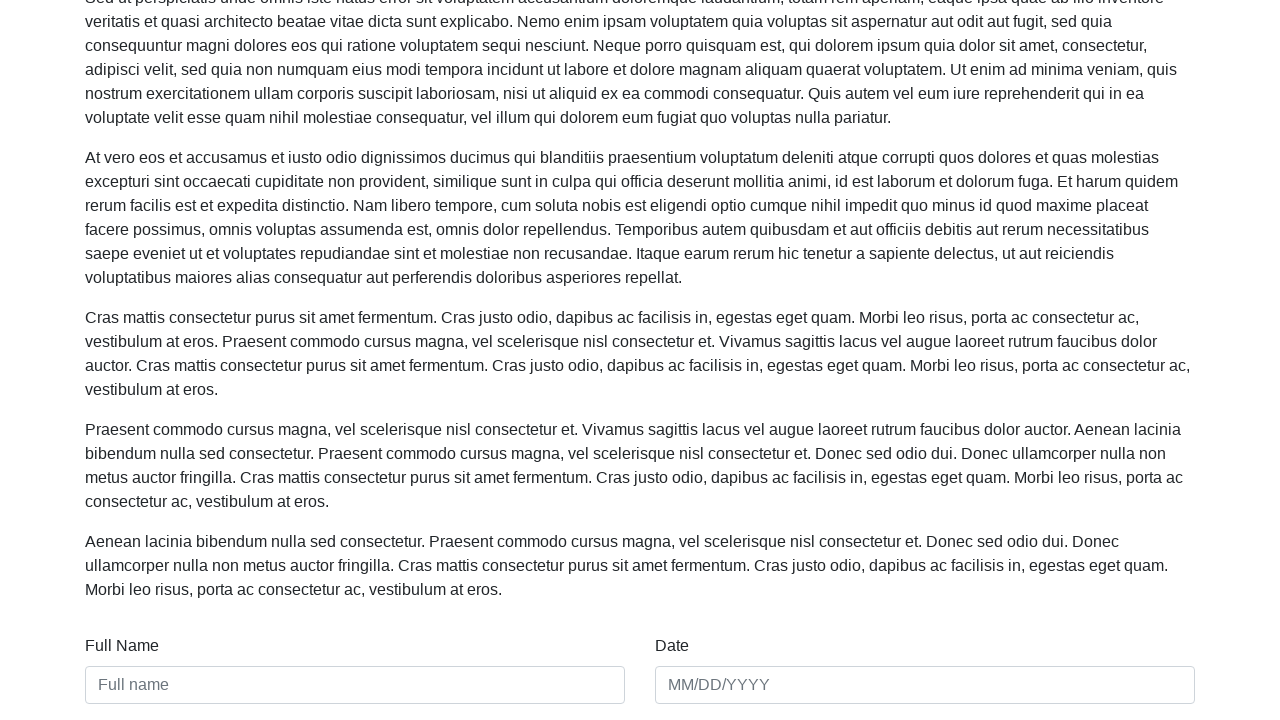

Filled name field with 'Nitin Kapoor' on #name
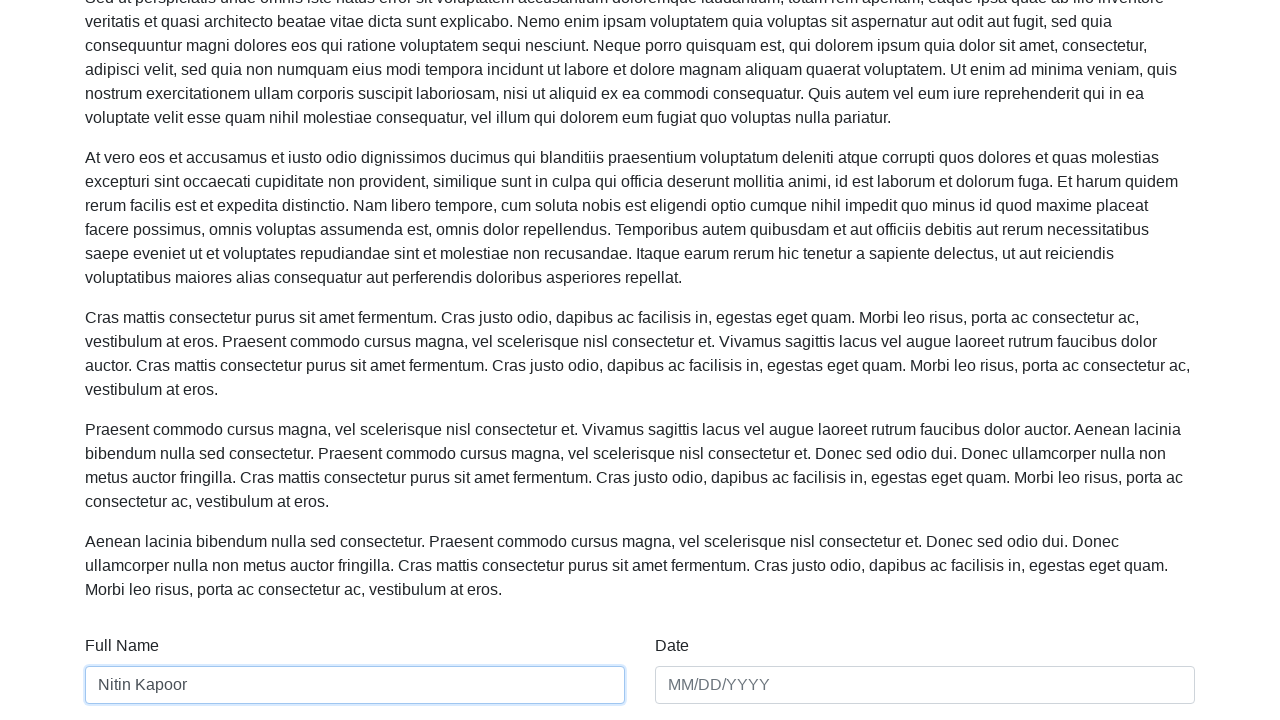

Located date field element
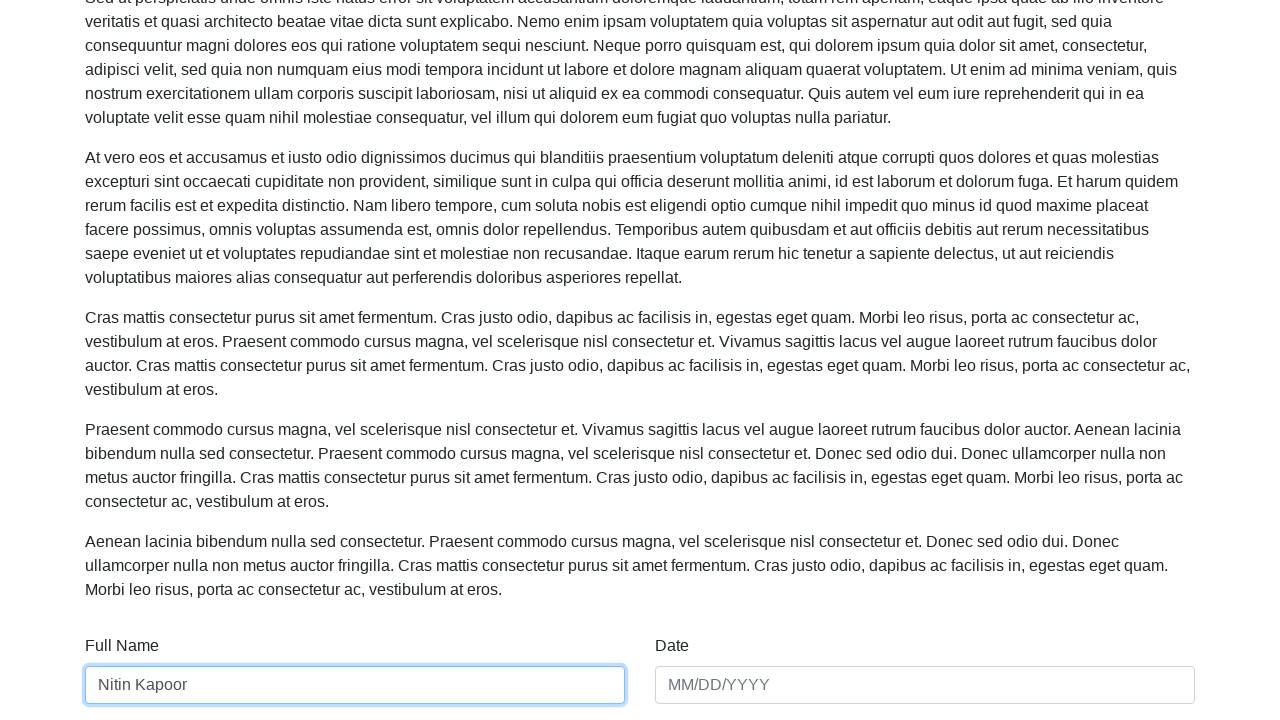

Scrolled date field into view
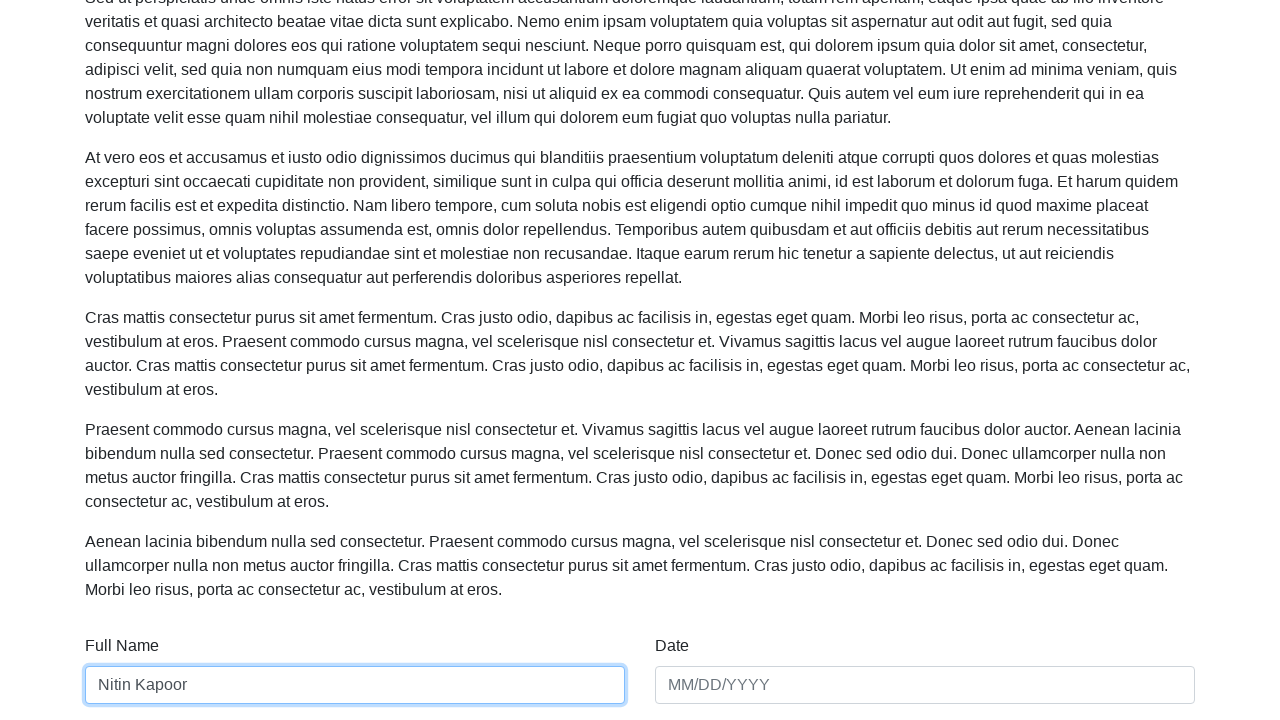

Filled date field with '21/10/21' on #date
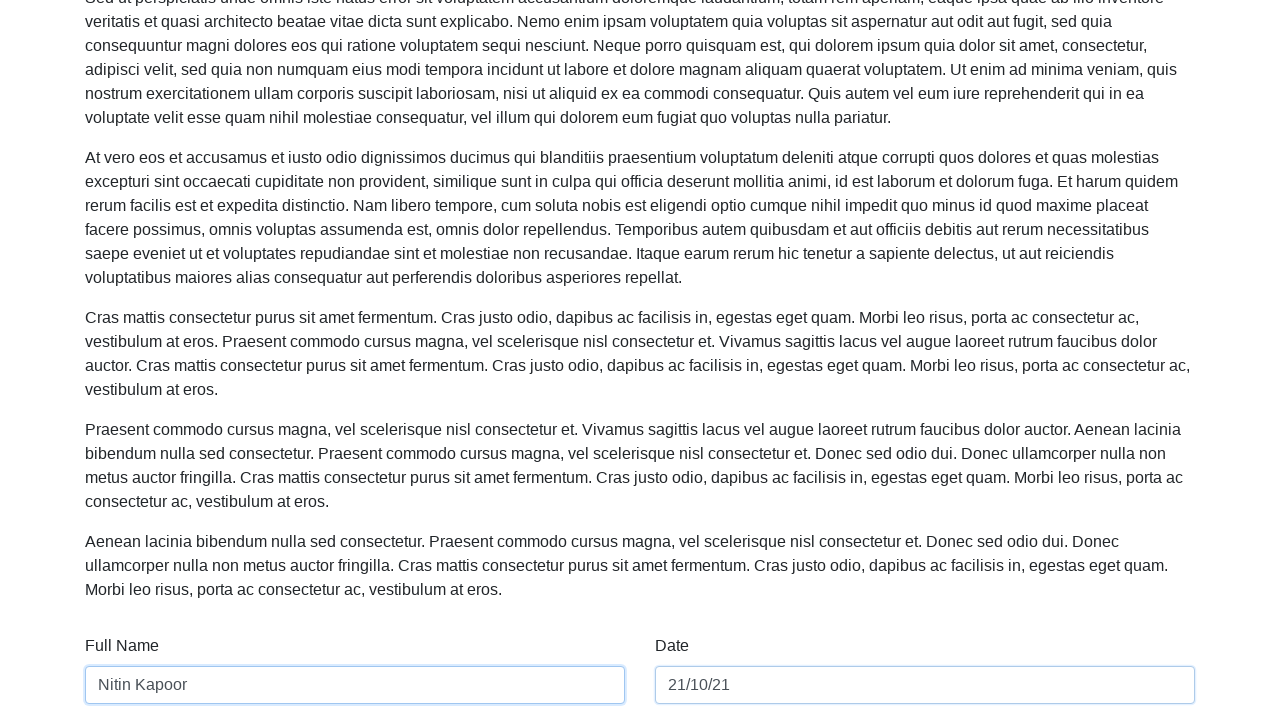

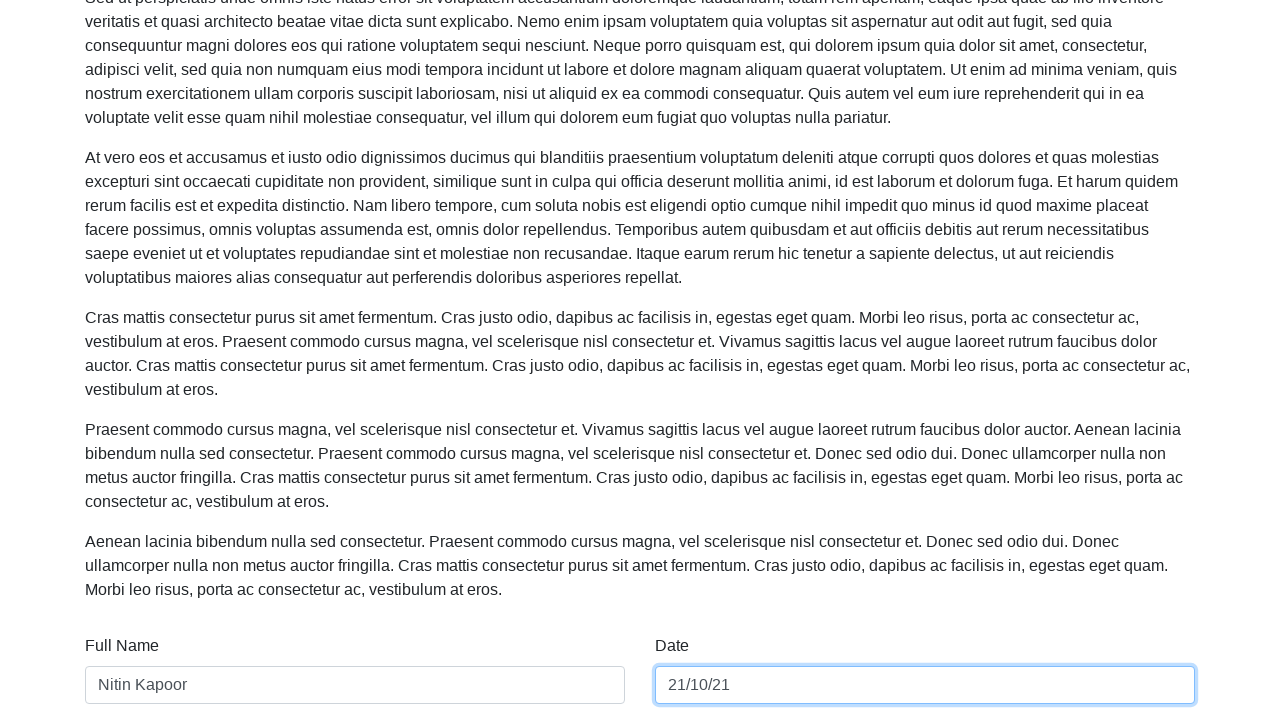